Tests sorting the Due column in ascending order by clicking the column header and verifying the values are sorted from lowest to highest

Starting URL: http://the-internet.herokuapp.com/tables

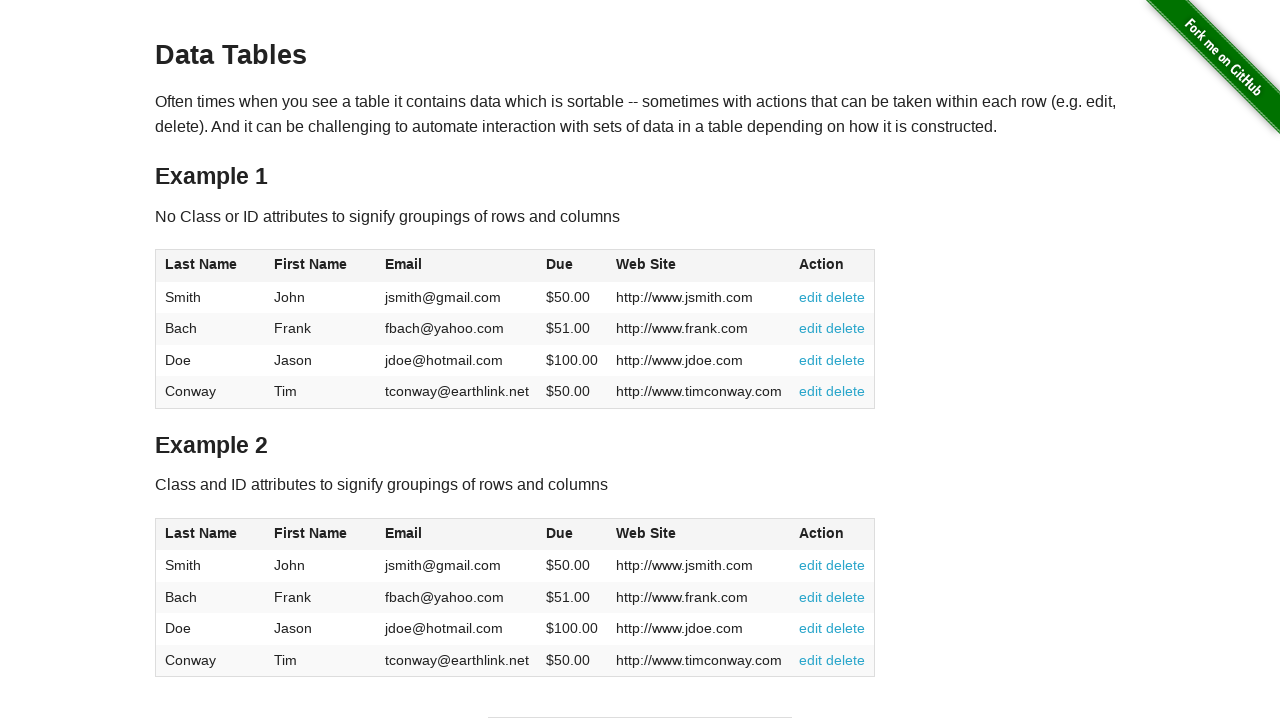

Clicked Due column header to sort ascending at (572, 266) on #table1 thead tr th:nth-of-type(4)
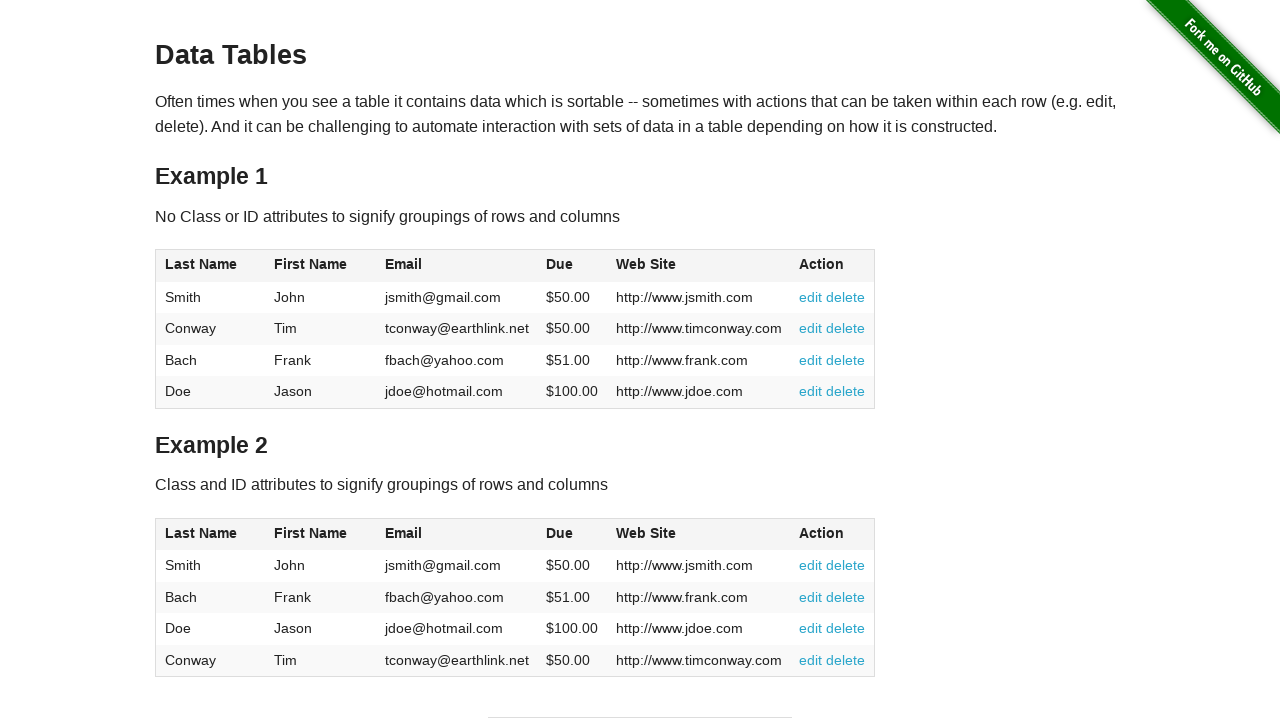

Verified table is sorted by Due column in ascending order
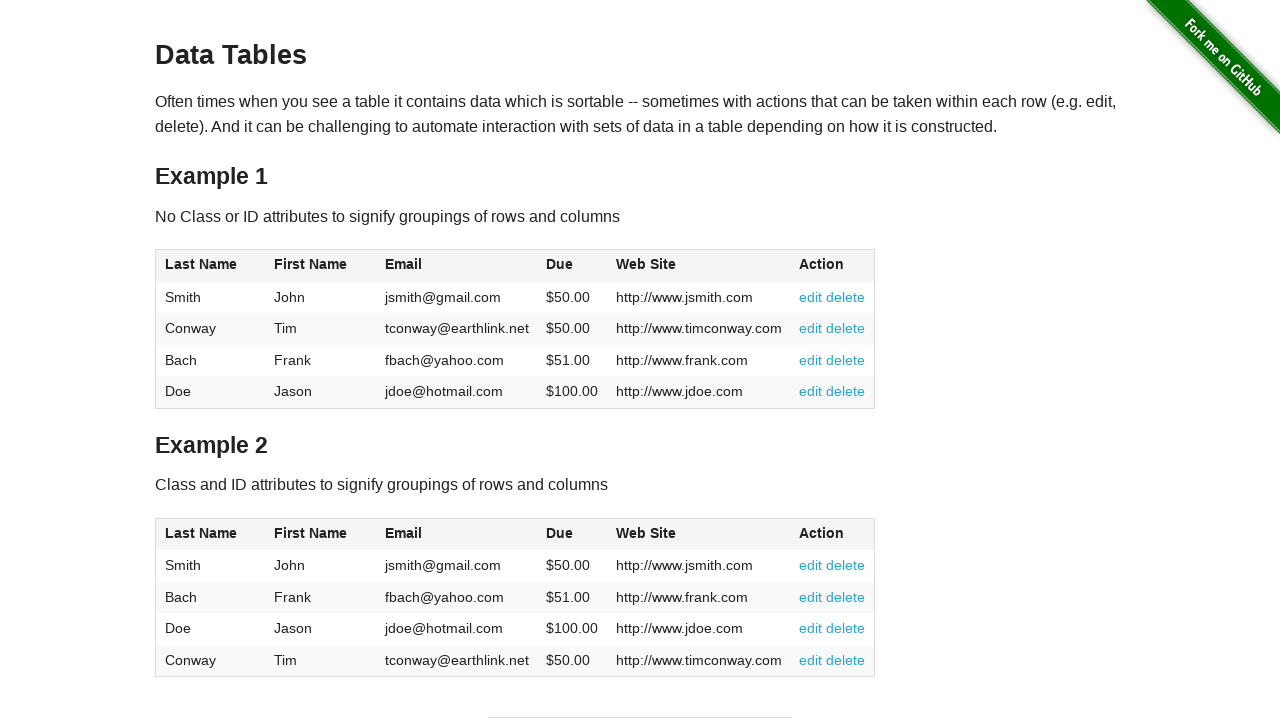

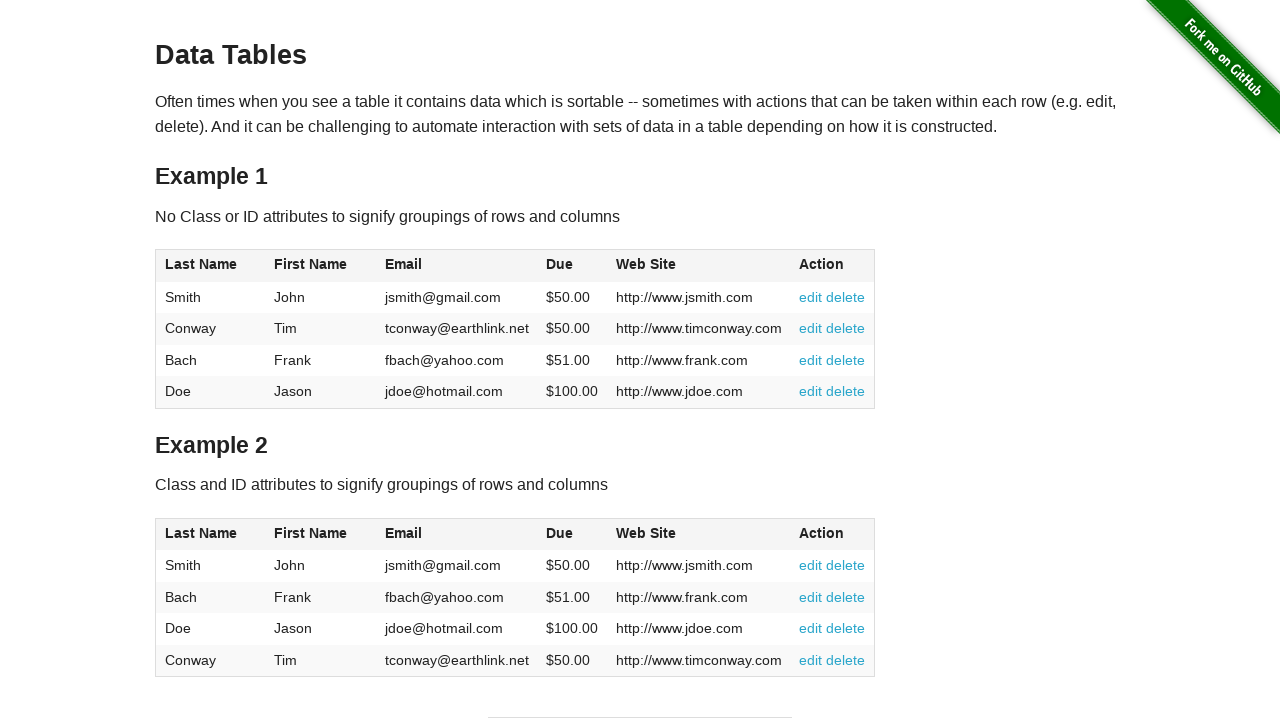